Tests alert handling functionality by clicking a button that triggers an alert and then accepting it

Starting URL: http://demo.automationtesting.in/Alerts.html

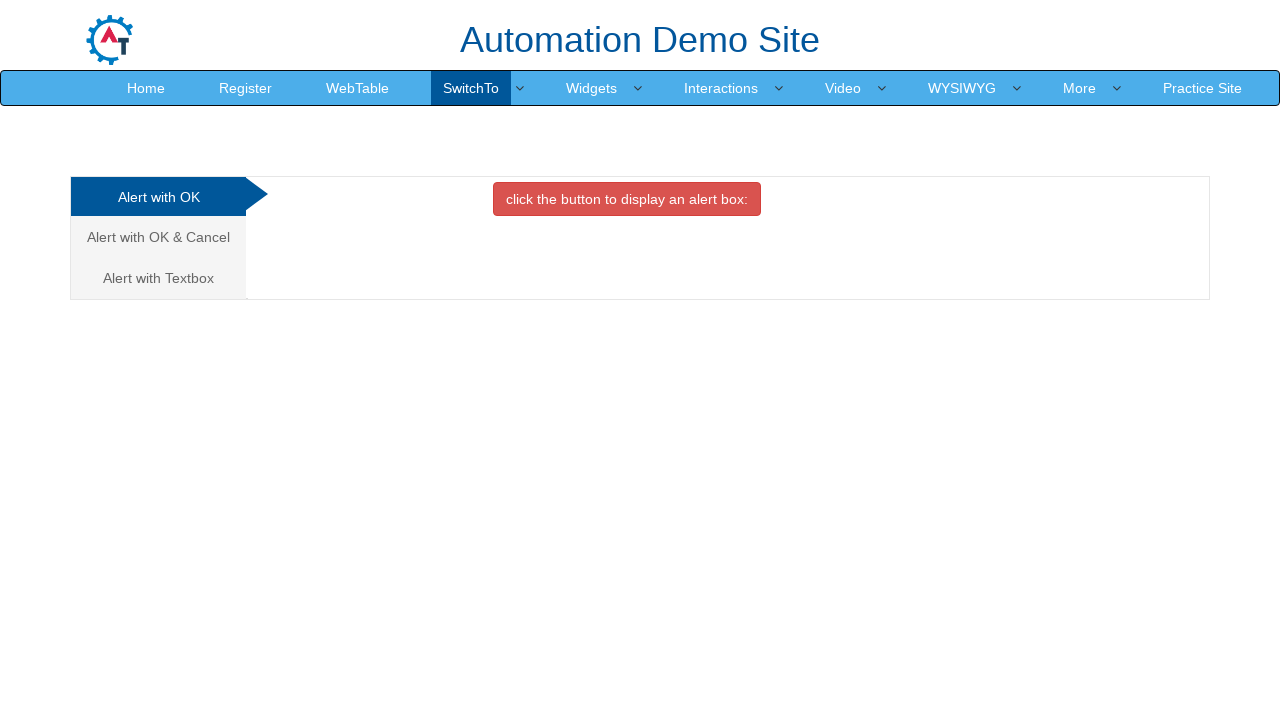

Clicked button with class 'btn btn-danger' to trigger alert at (627, 199) on xpath=//button[@class='btn btn-danger']
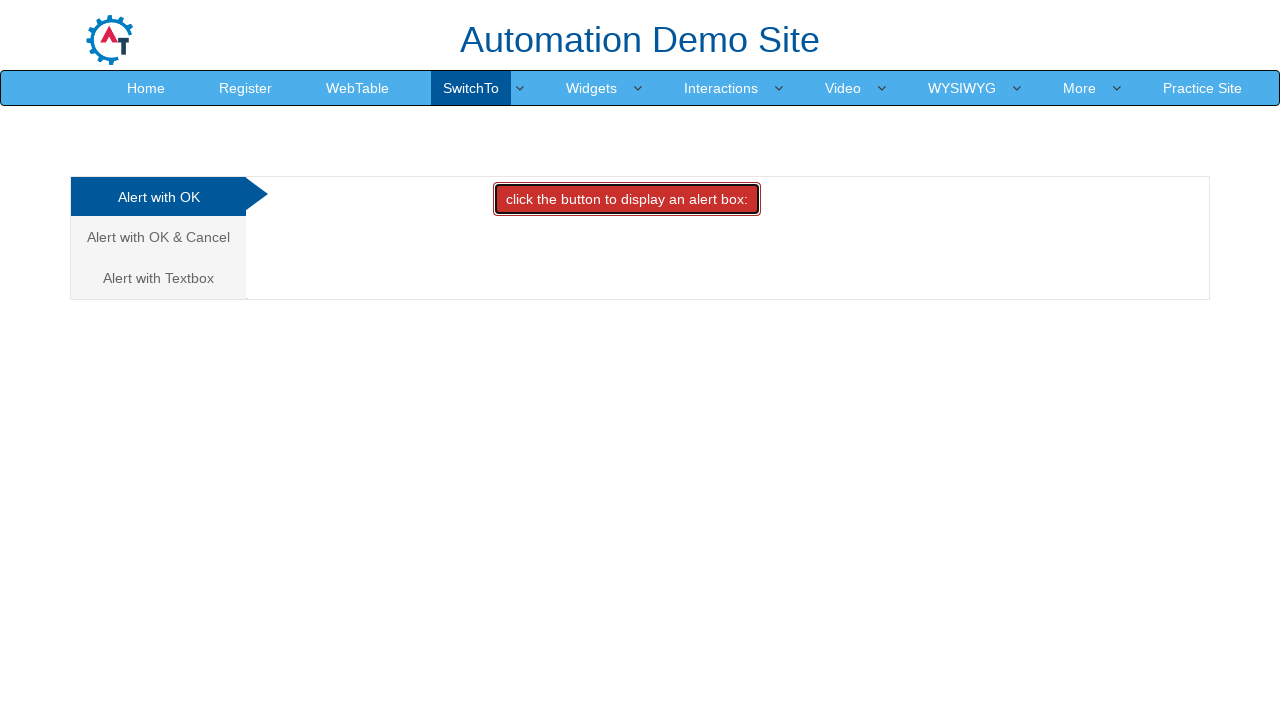

Set up dialog handler to accept all alerts
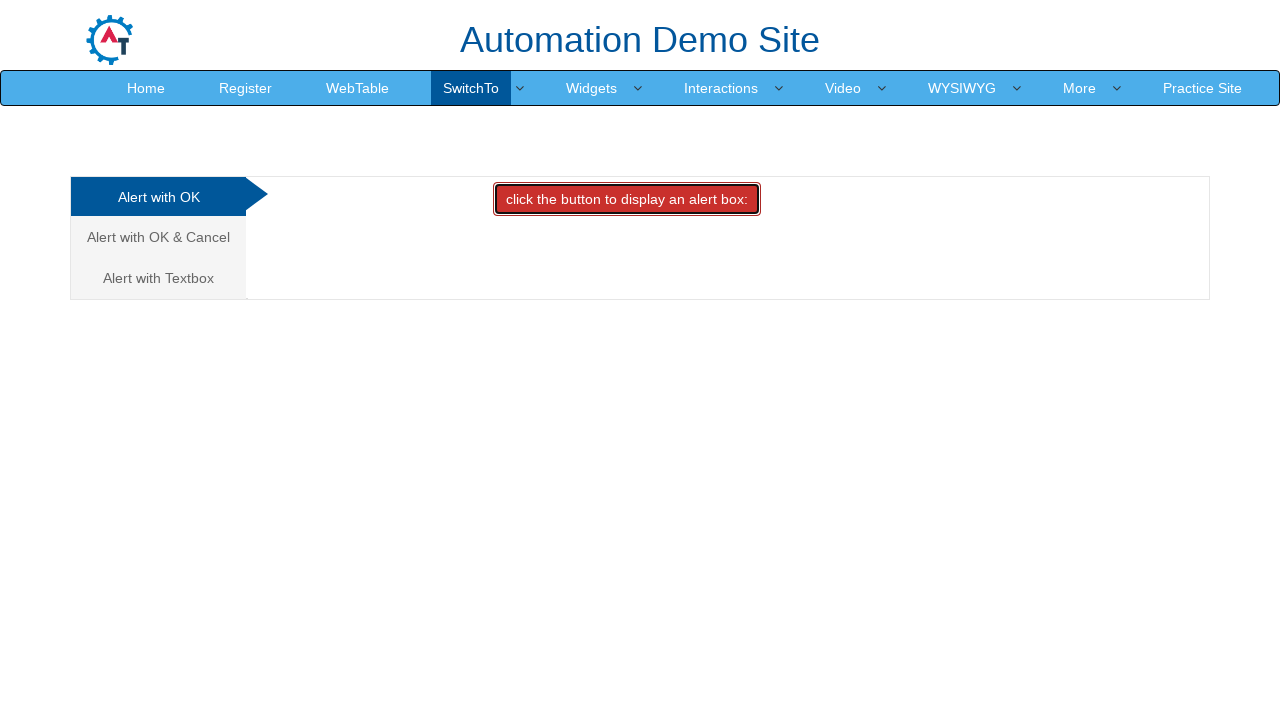

Set up one-time dialog handler to accept next alert
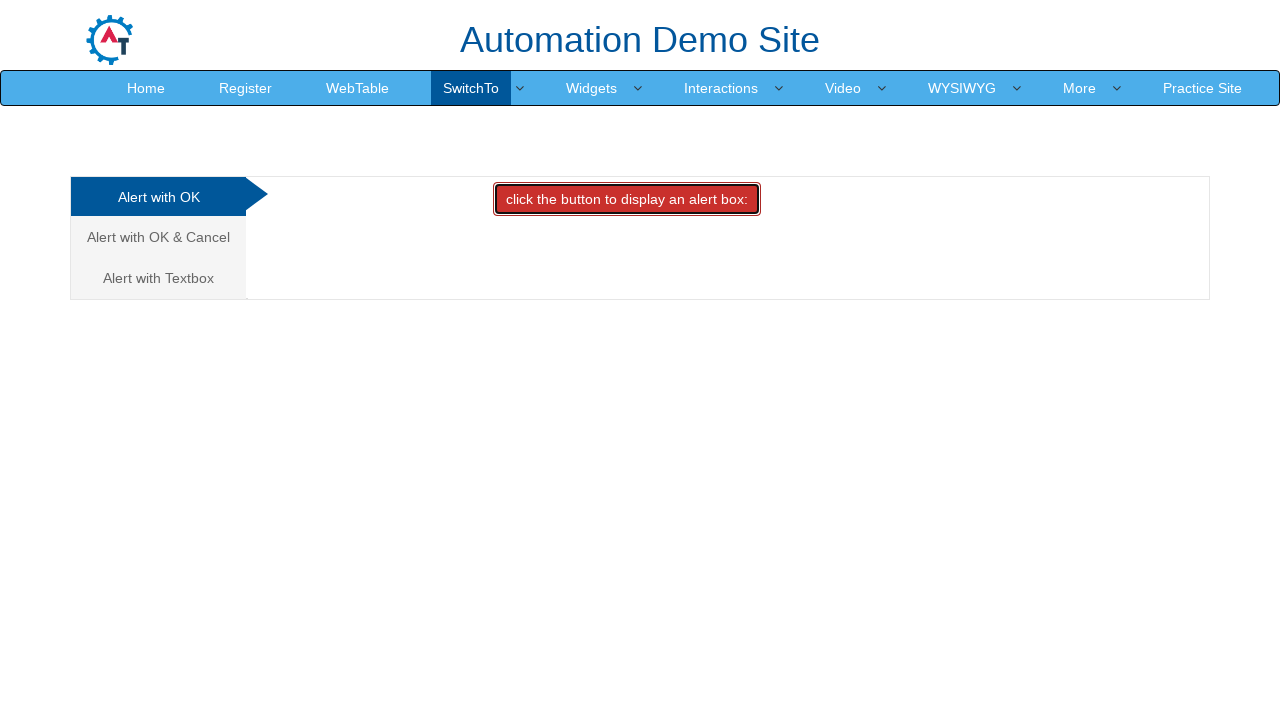

Clicked button with class 'btn btn-danger' to trigger alert again at (627, 199) on xpath=//button[@class='btn btn-danger']
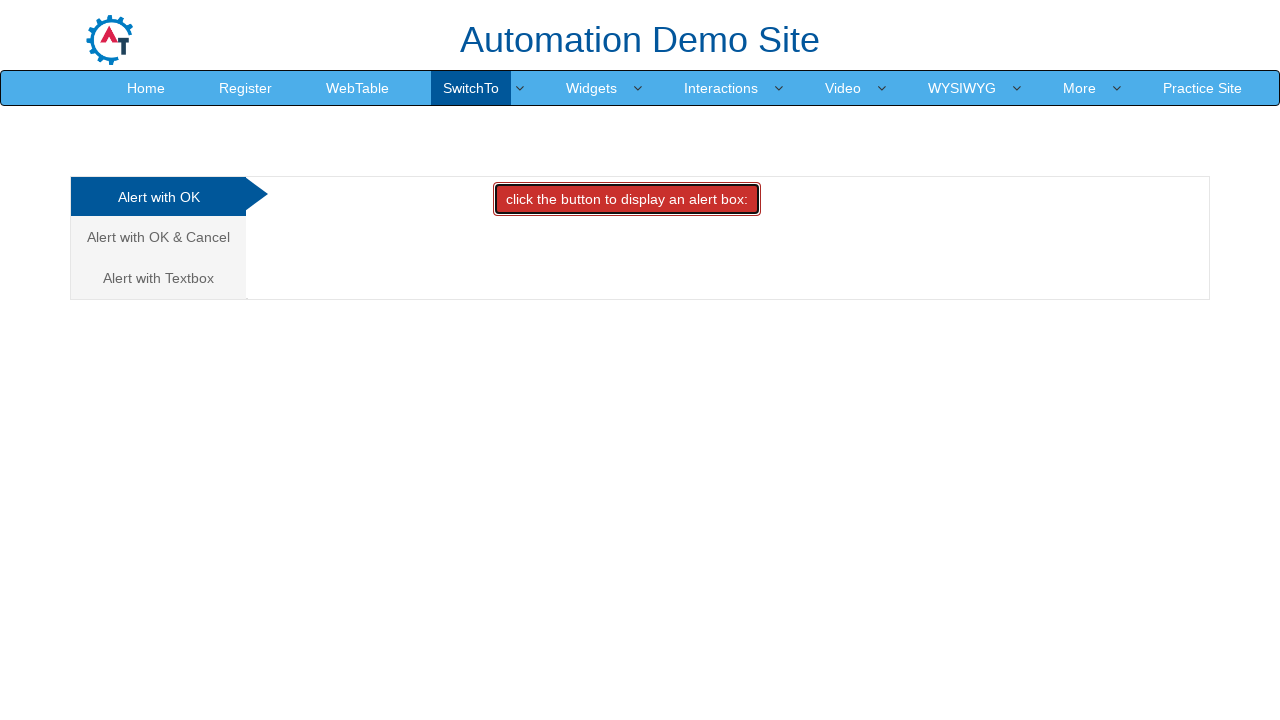

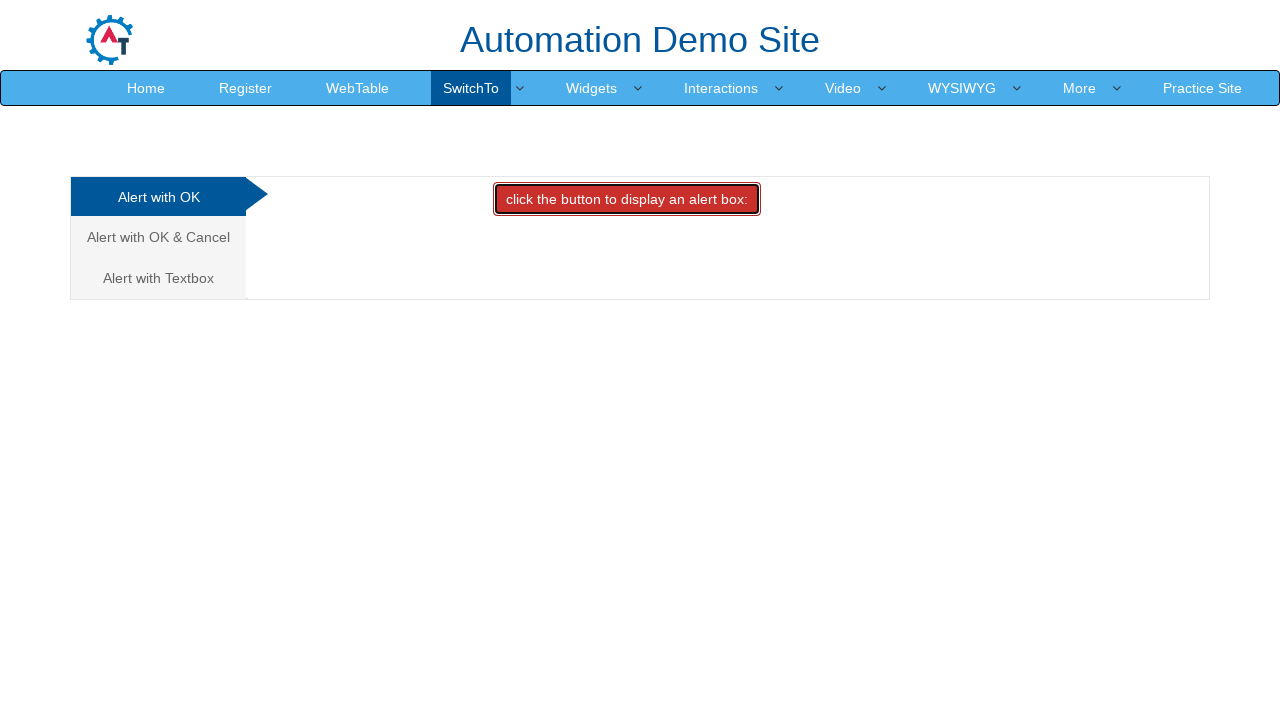